Fills out a form with text fields including full name, email, current address and permanent address, then verifies the data was entered correctly

Starting URL: https://demoqa.com/text-box

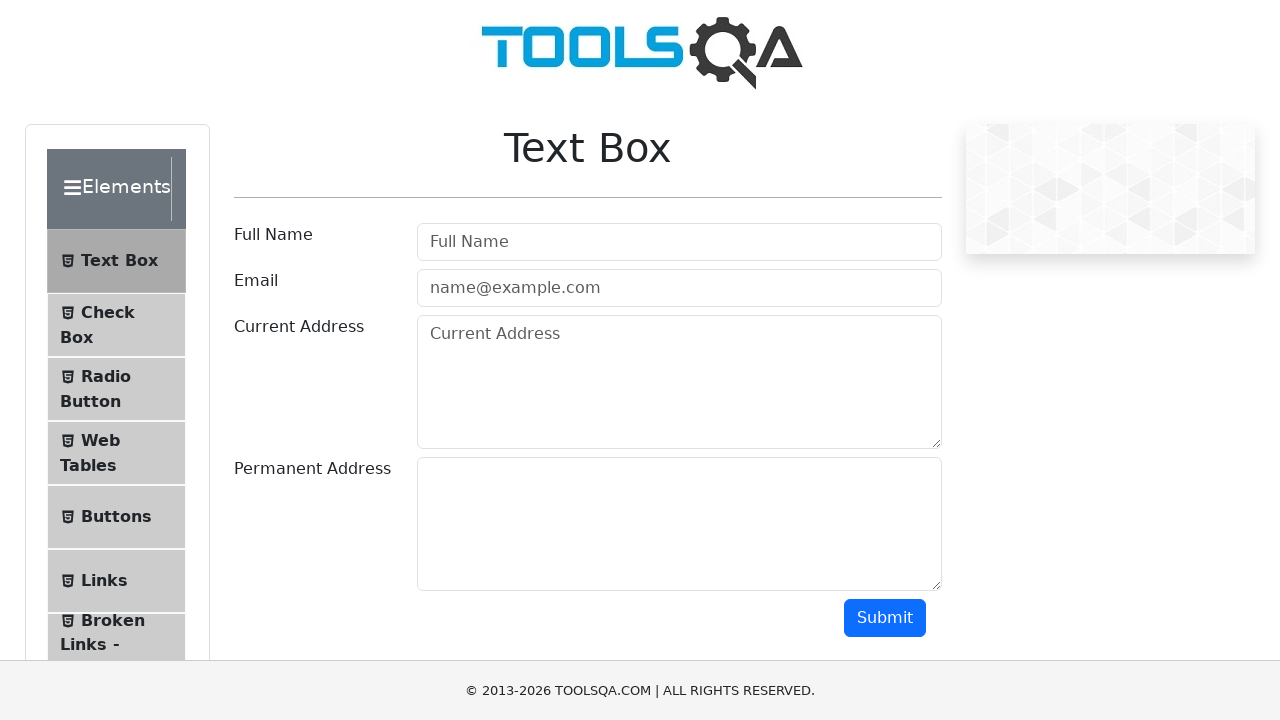

Cleared full name field on xpath=//input[@id='userName']
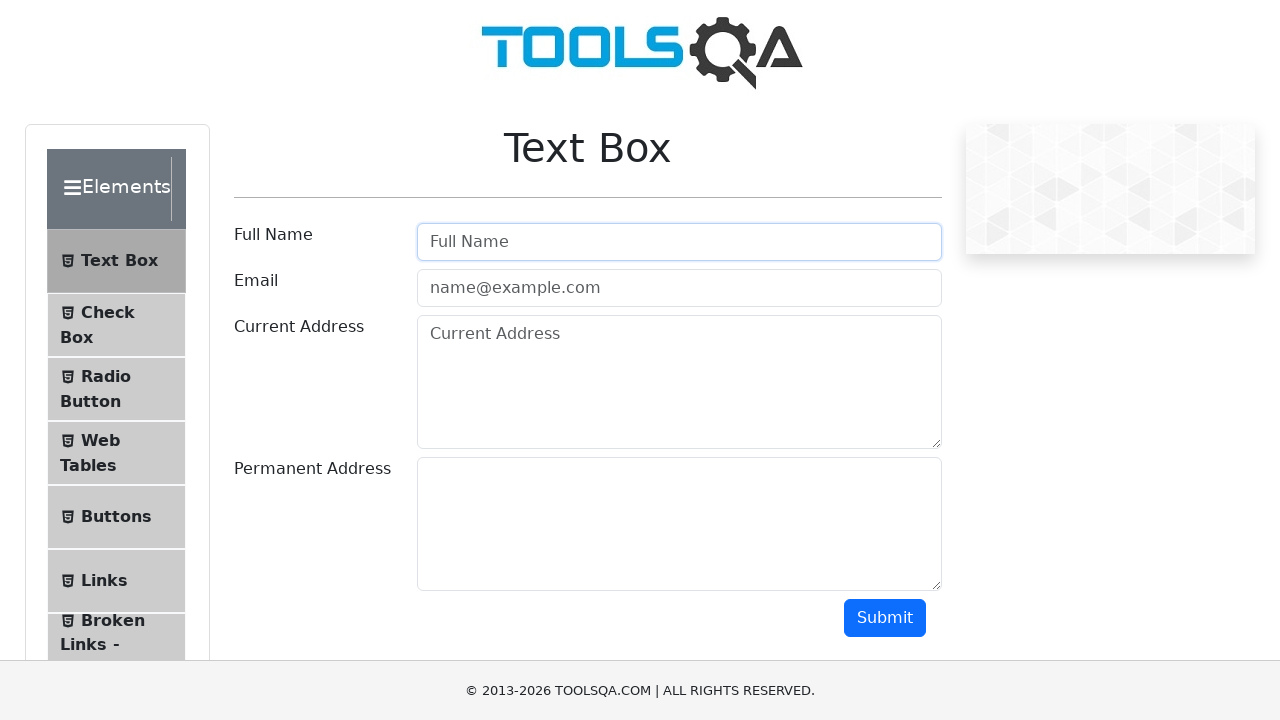

Filled full name field with 'John Doe' on xpath=//input[@id='userName']
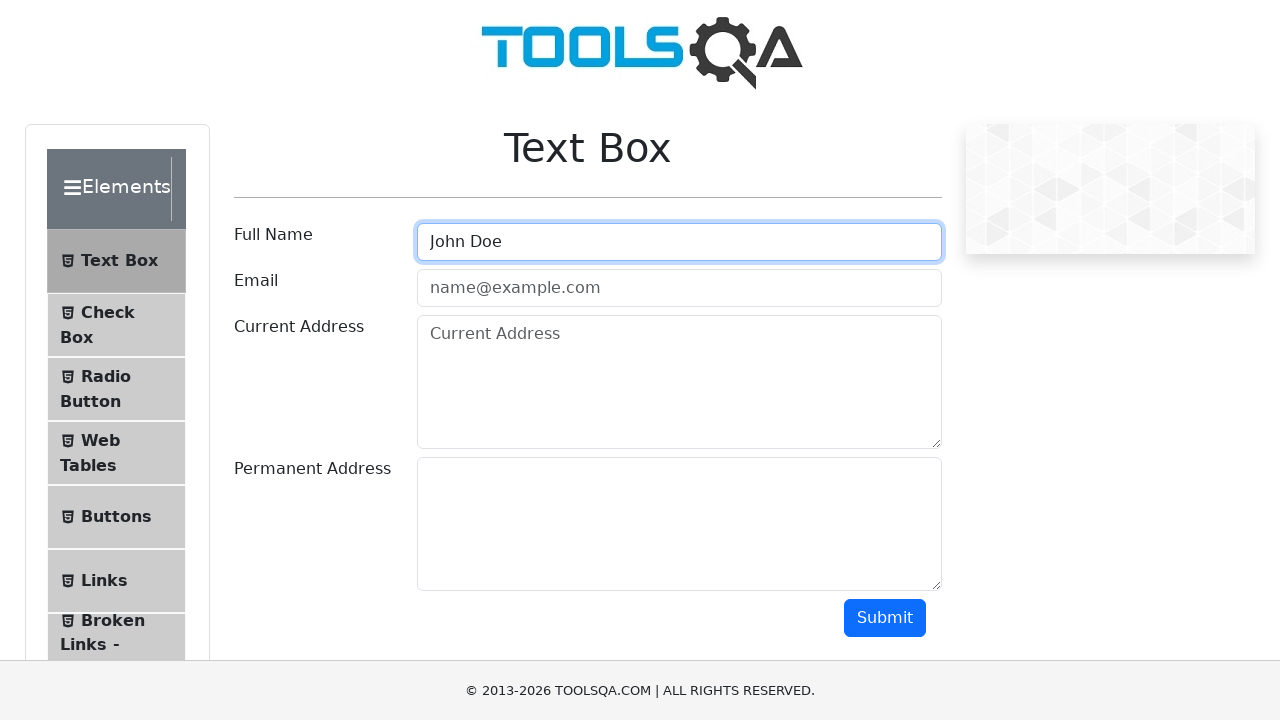

Verified full name 'John Doe' was entered correctly
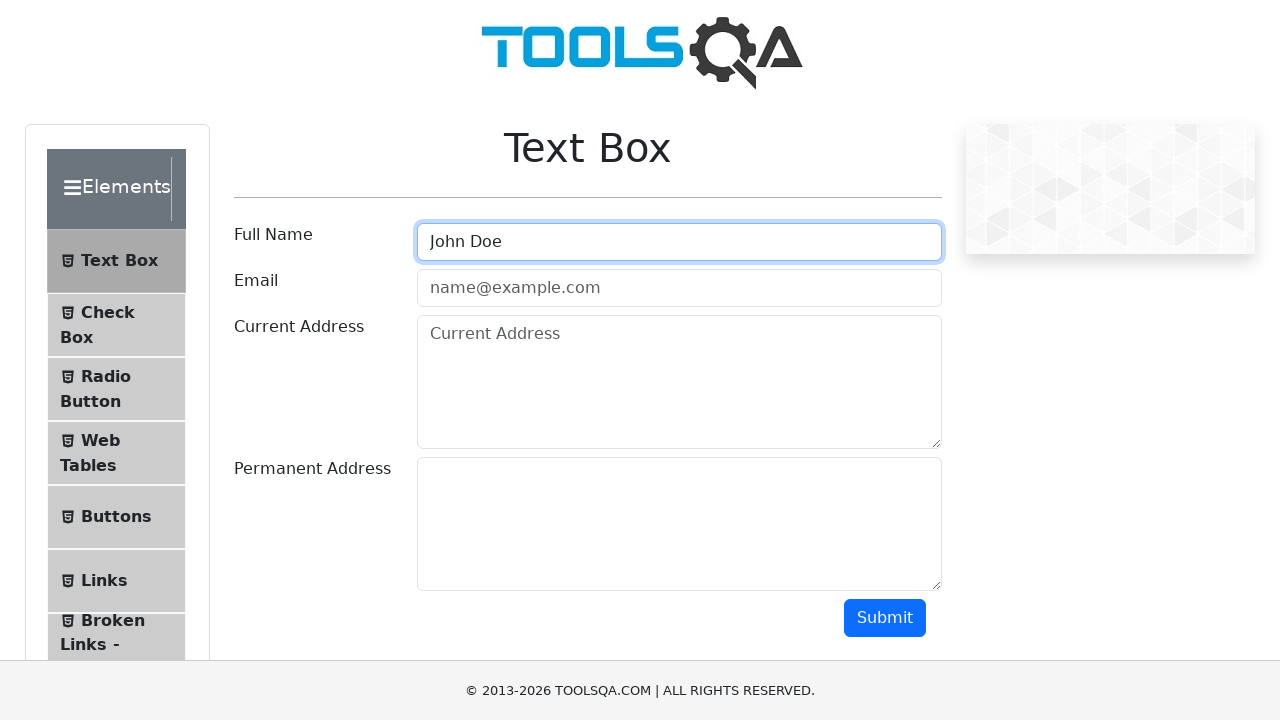

Cleared email field on xpath=//input[@type='email']
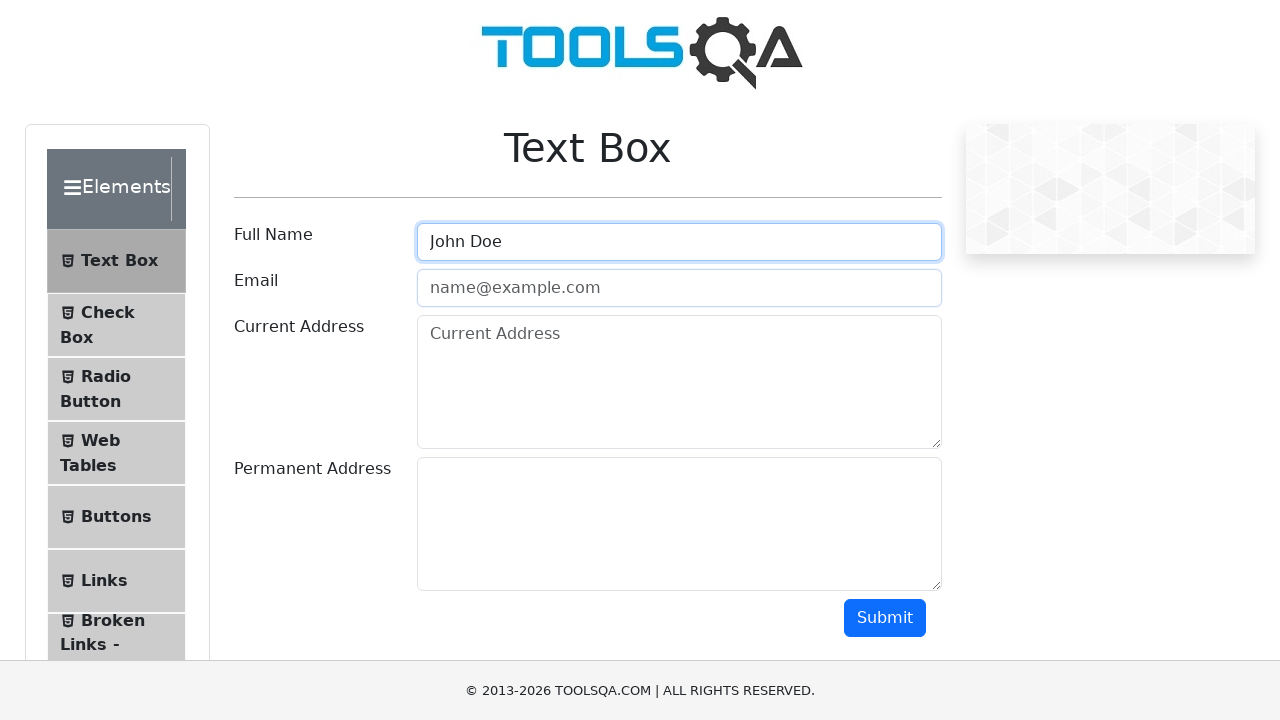

Filled email field with 'testuser@example.com' on xpath=//input[@type='email']
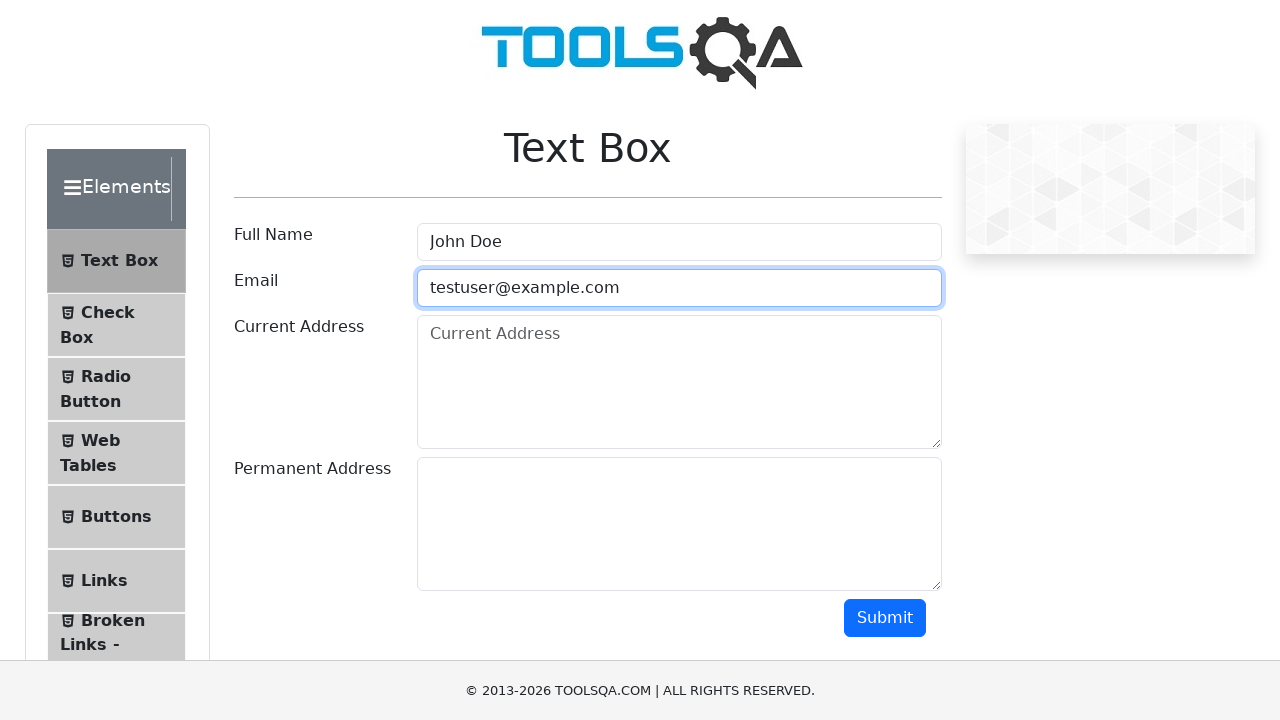

Verified email 'testuser@example.com' was entered correctly
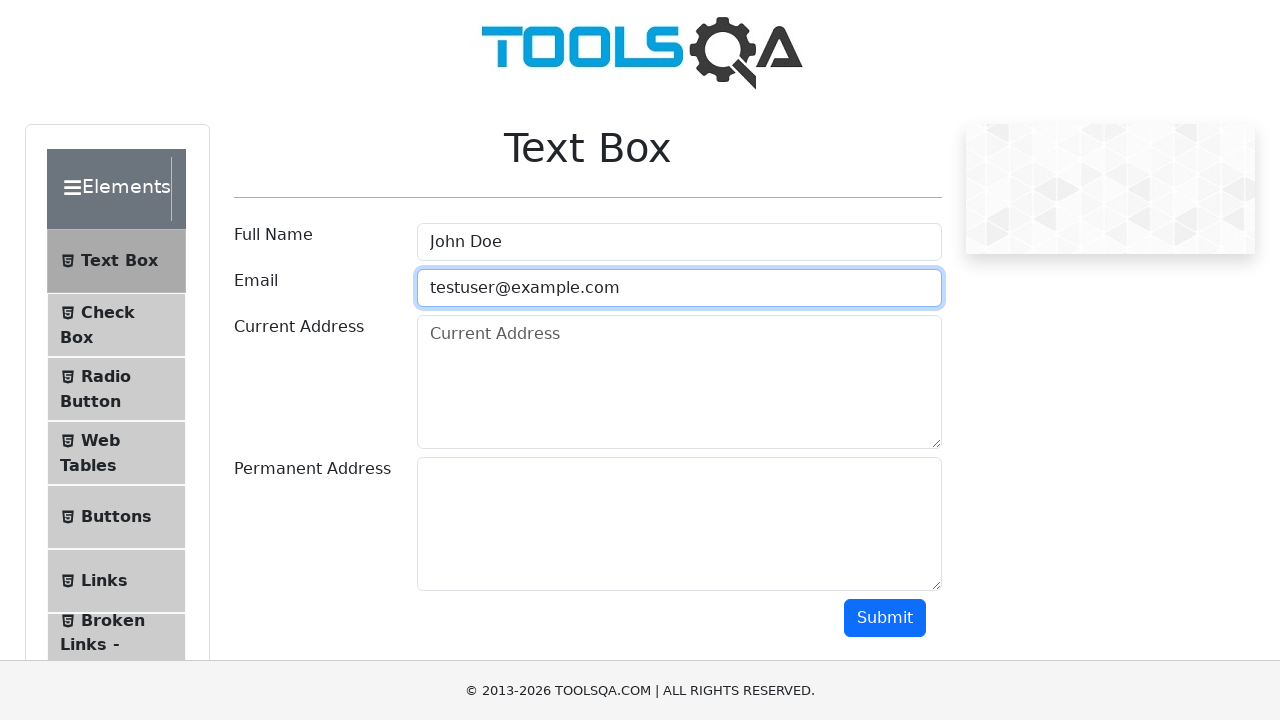

Cleared current address field on xpath=//textarea[@placeholder='Current Address']
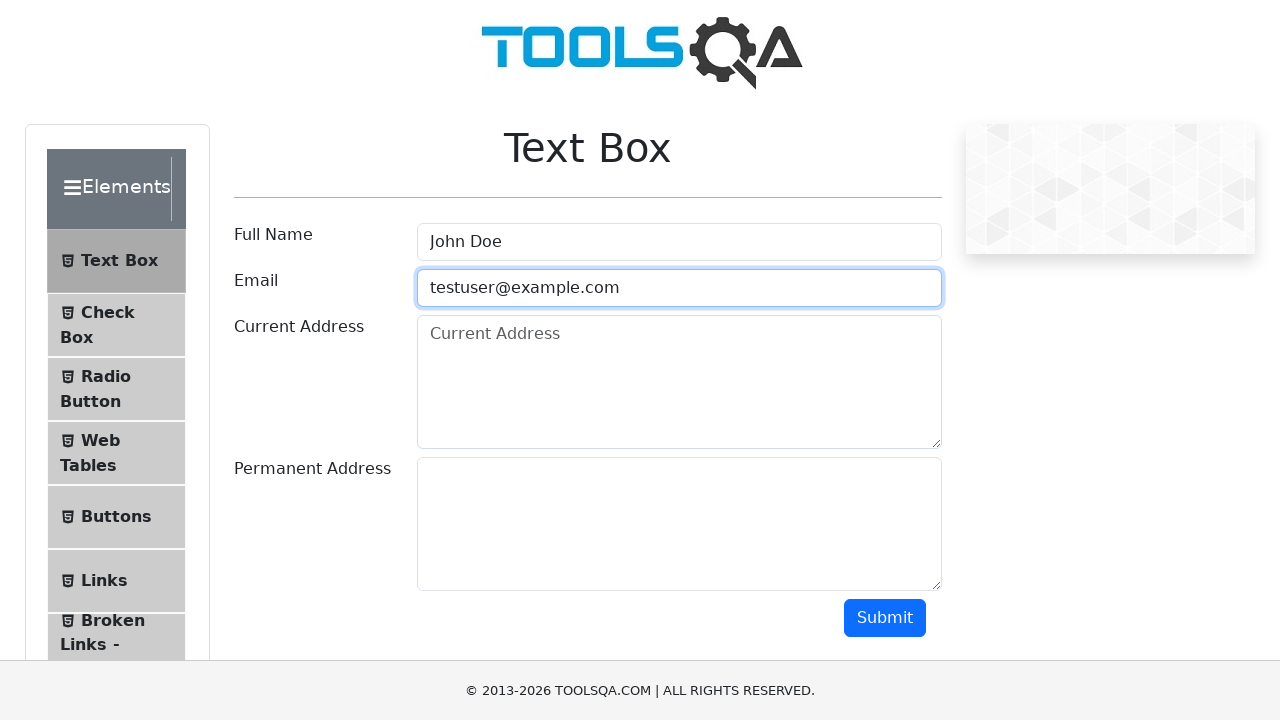

Filled current address field with '123 Main Street, Apt 4B' on xpath=//textarea[@placeholder='Current Address']
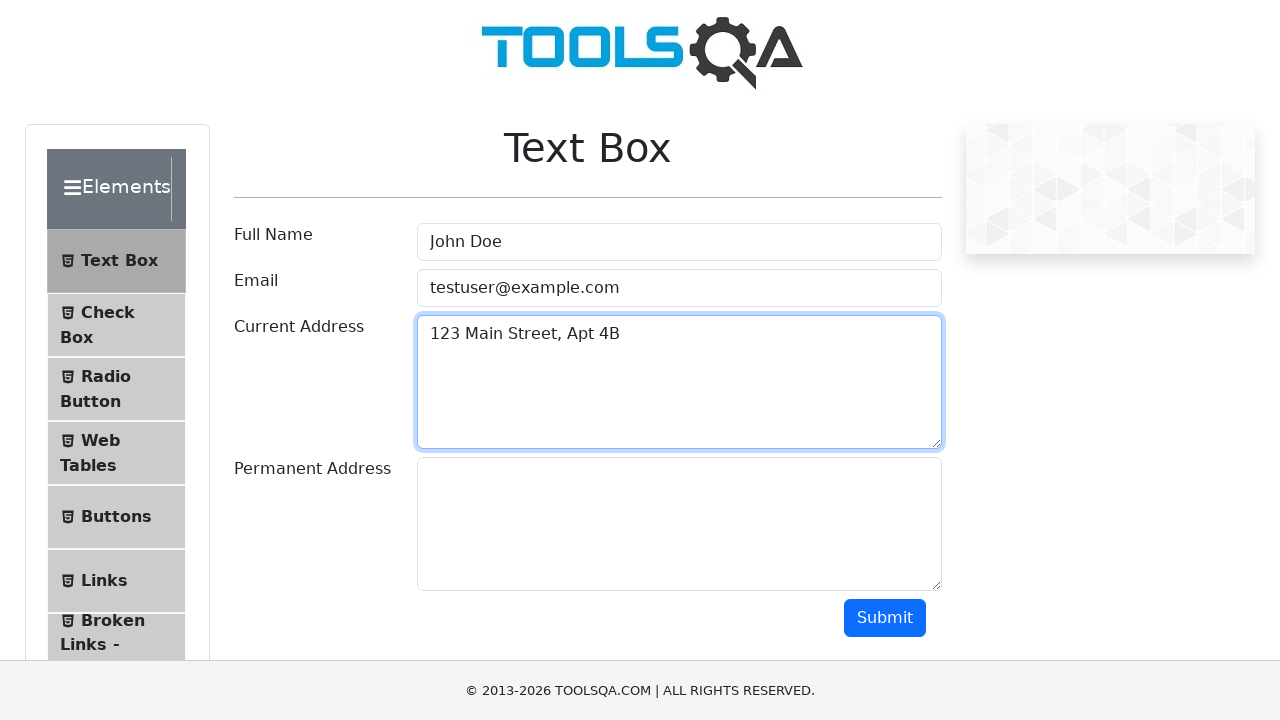

Verified current address '123 Main Street, Apt 4B' was entered correctly
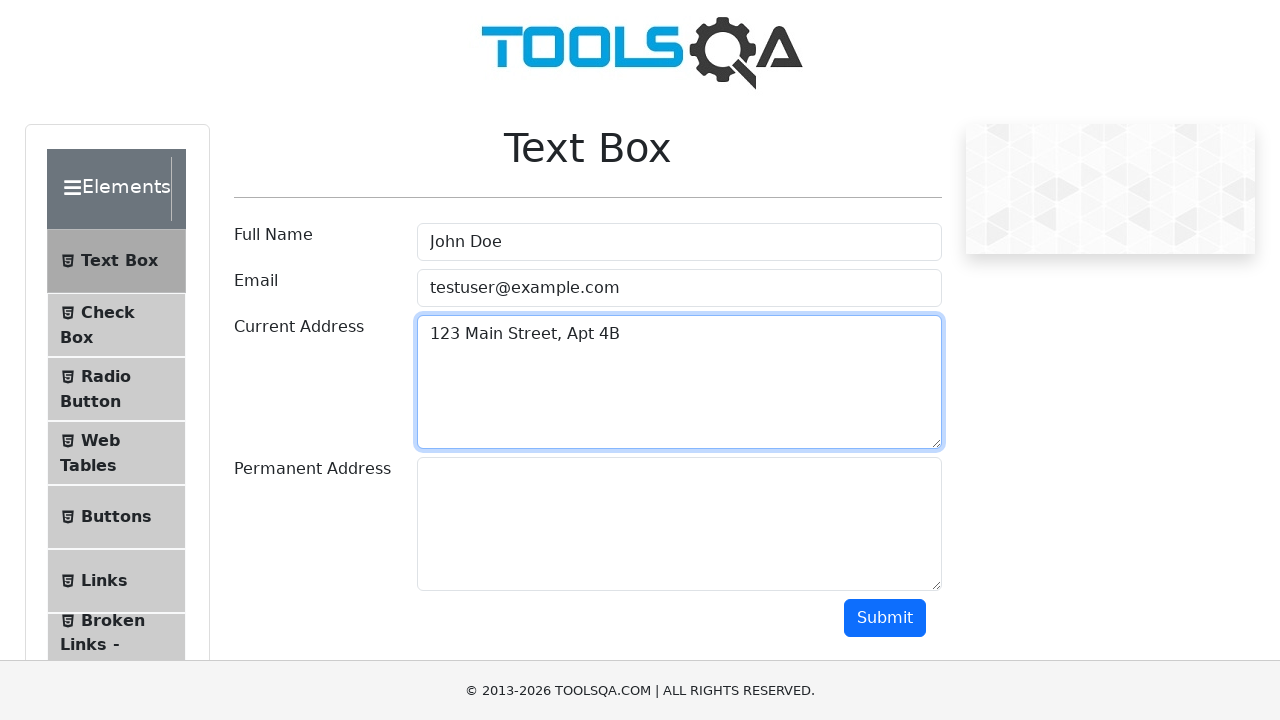

Cleared permanent address field on xpath=//textarea[@id='permanentAddress']
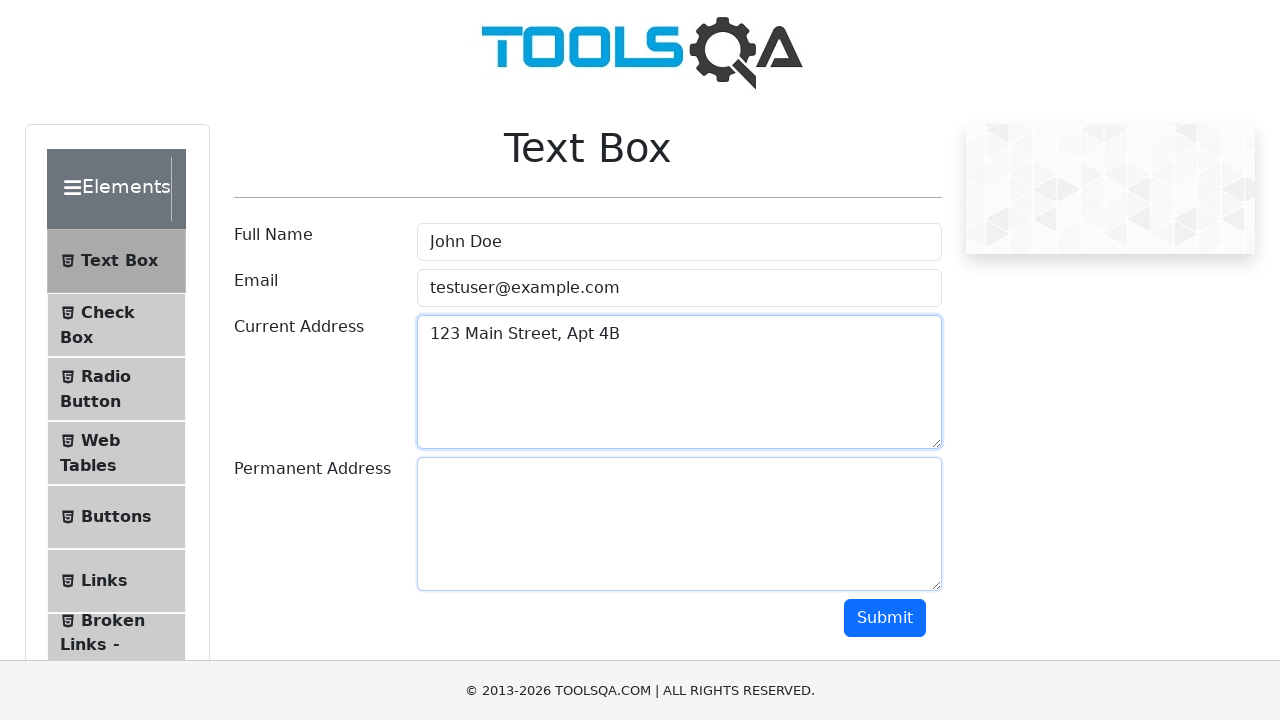

Filled permanent address field with '456 Oak Avenue, Suite 200' on xpath=//textarea[@id='permanentAddress']
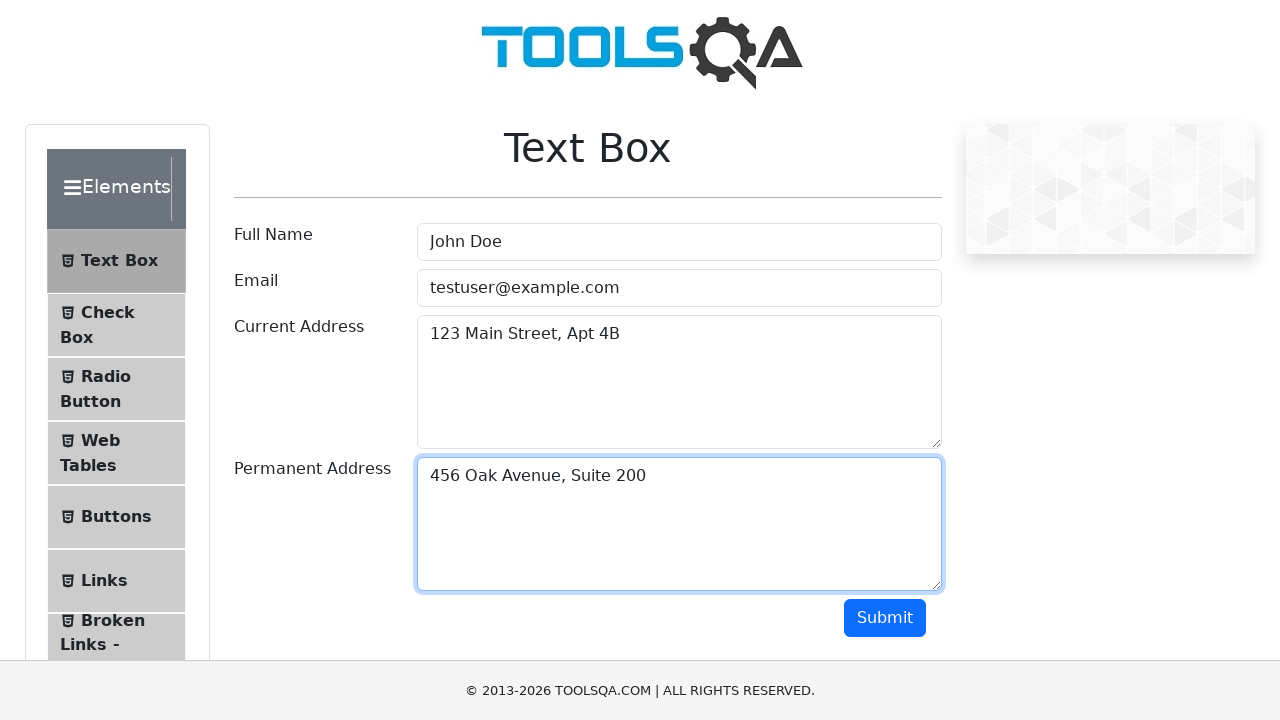

Verified permanent address '456 Oak Avenue, Suite 200' was entered correctly
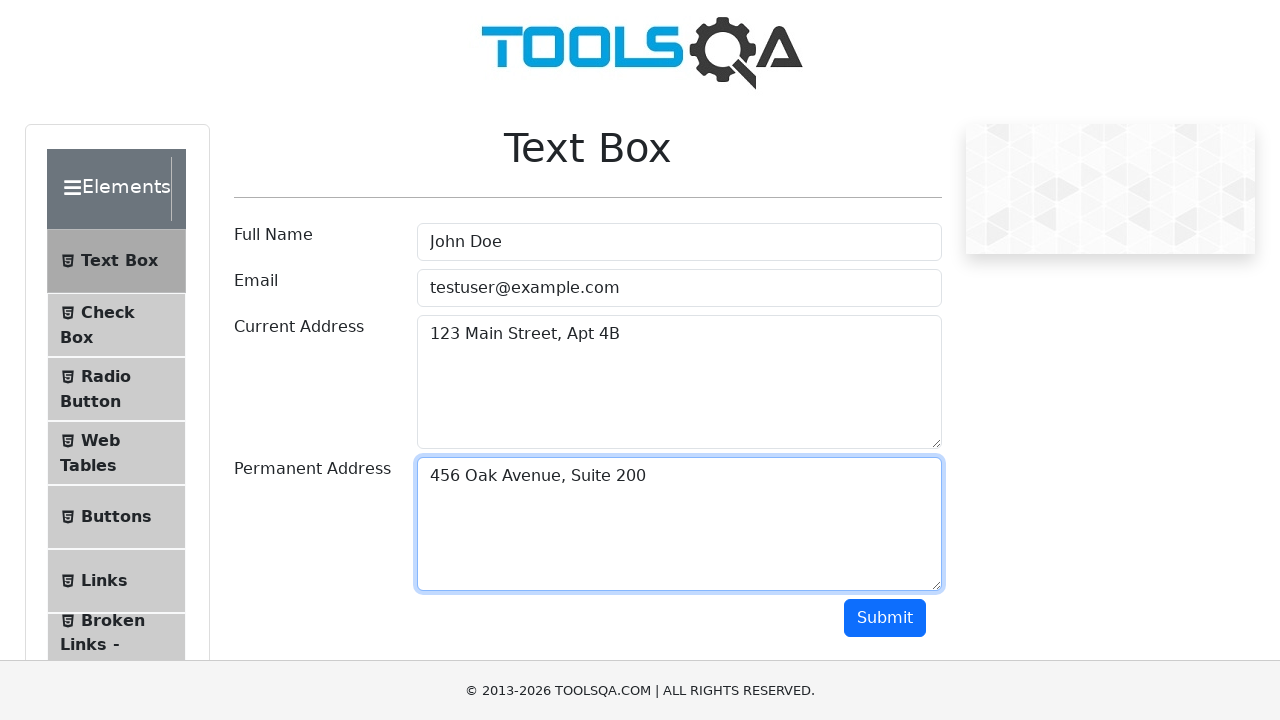

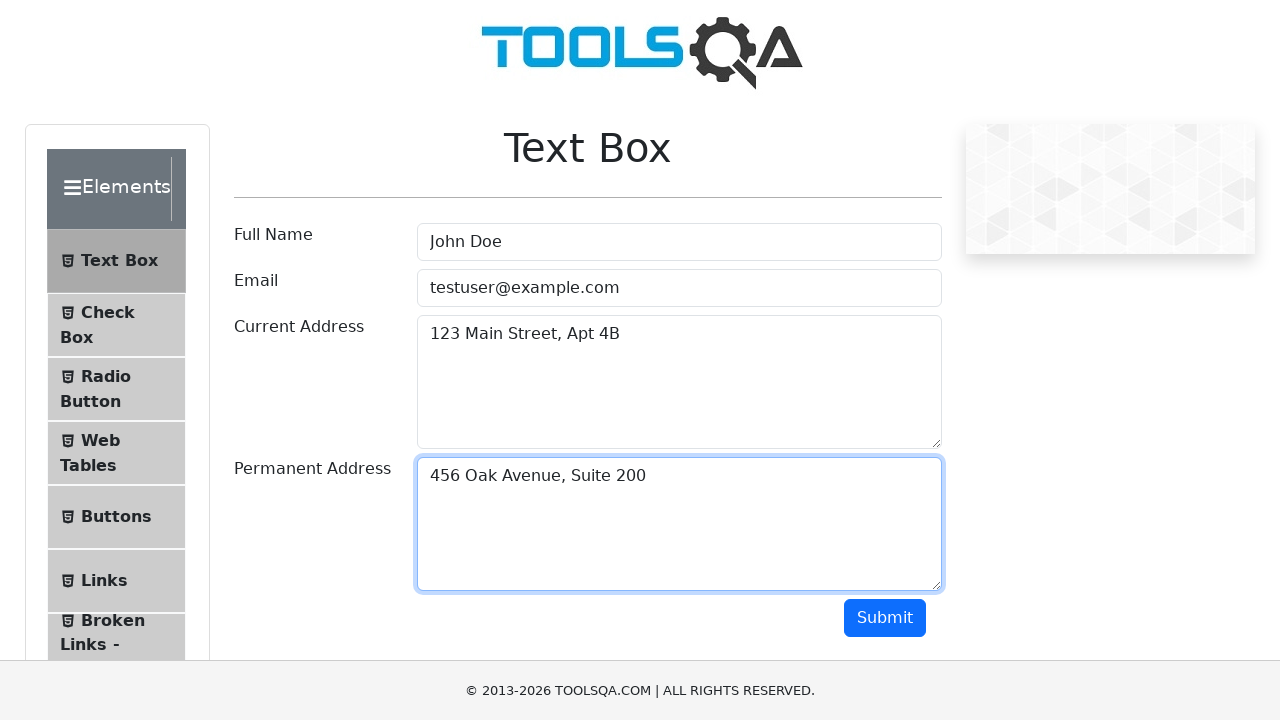